Tests window handling functionality by clicking a button that opens a new window and verifying the new window opens with a different title

Starting URL: https://leafground.com/window.xhtml

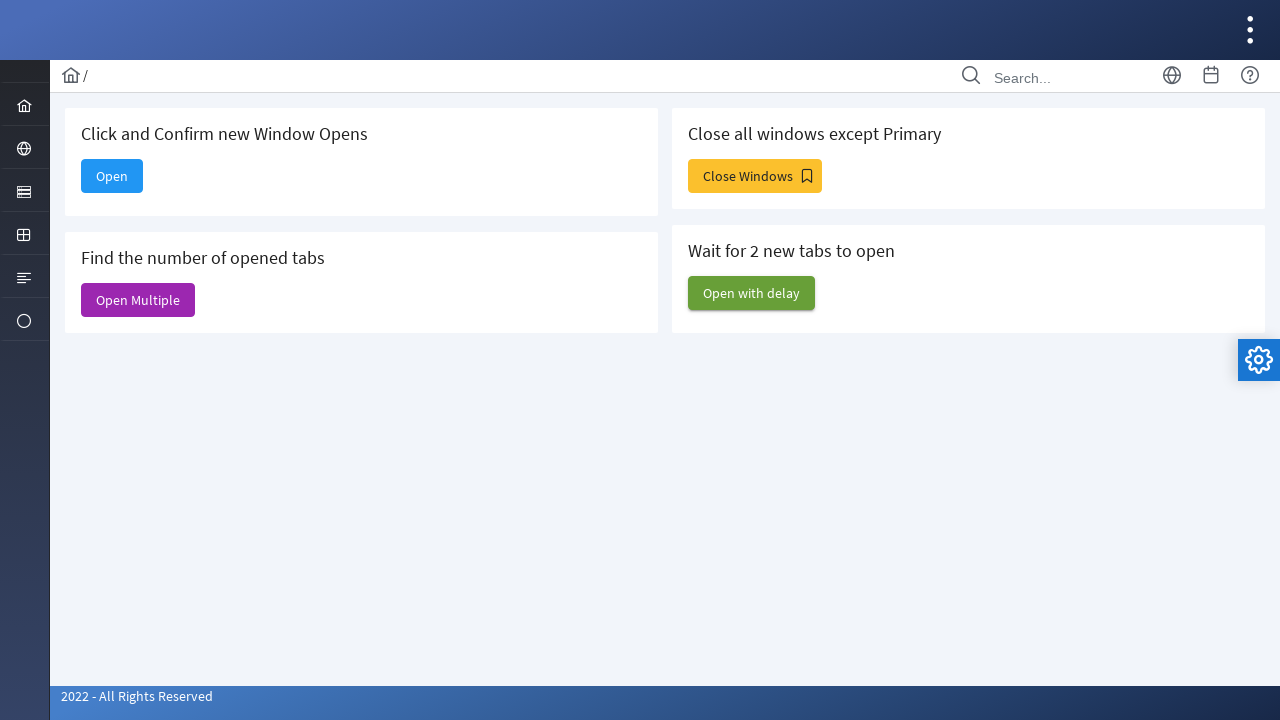

Clicked button to open new window at (112, 176) on #j_idt88\:new
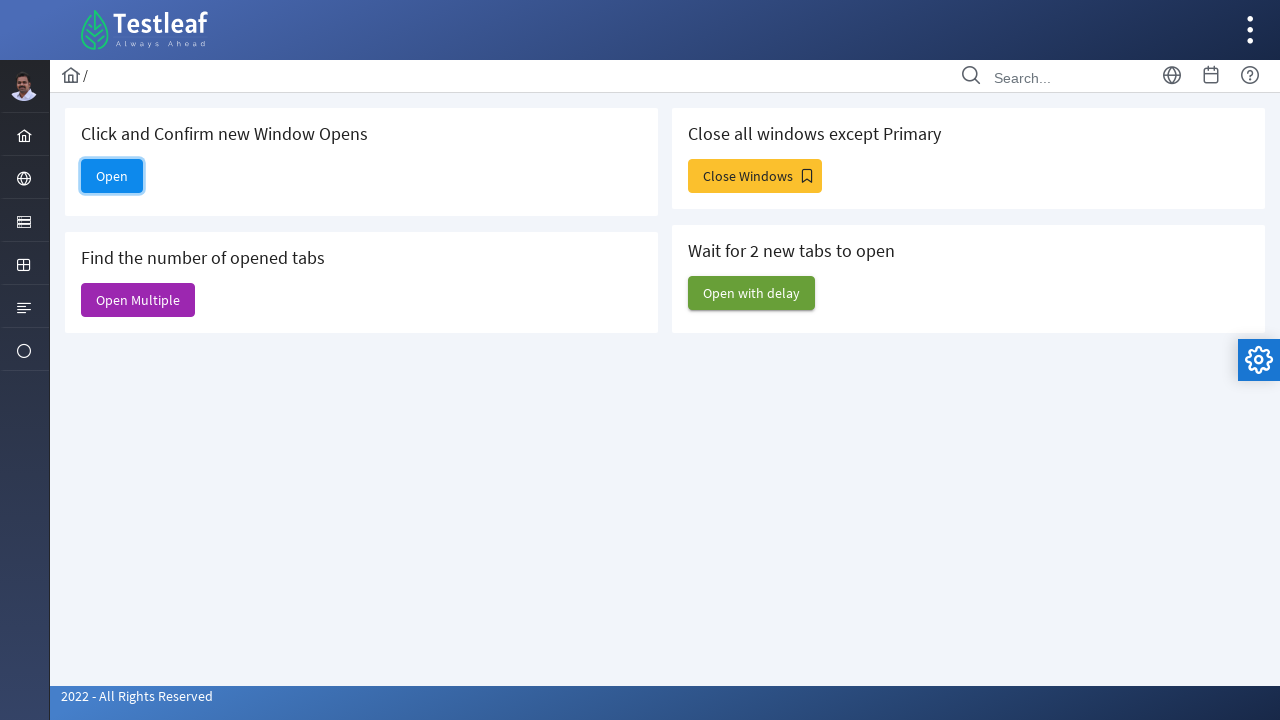

Obtained reference to newly opened page
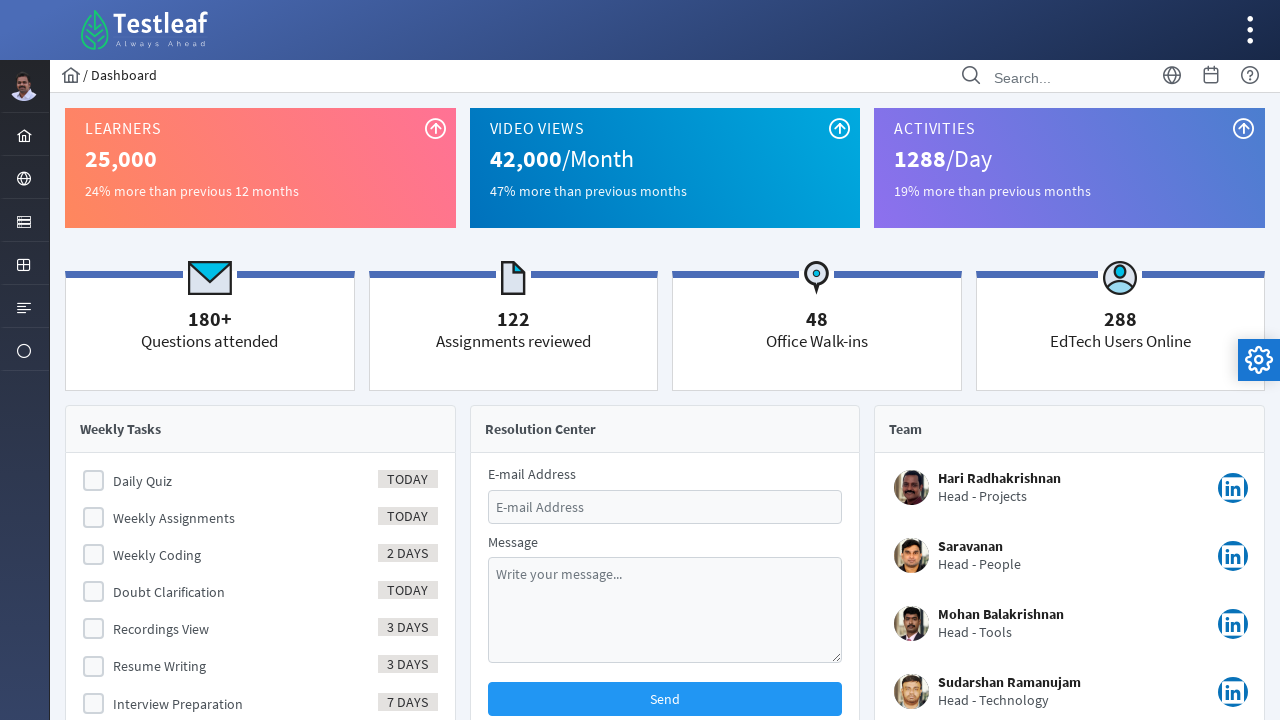

New page finished loading
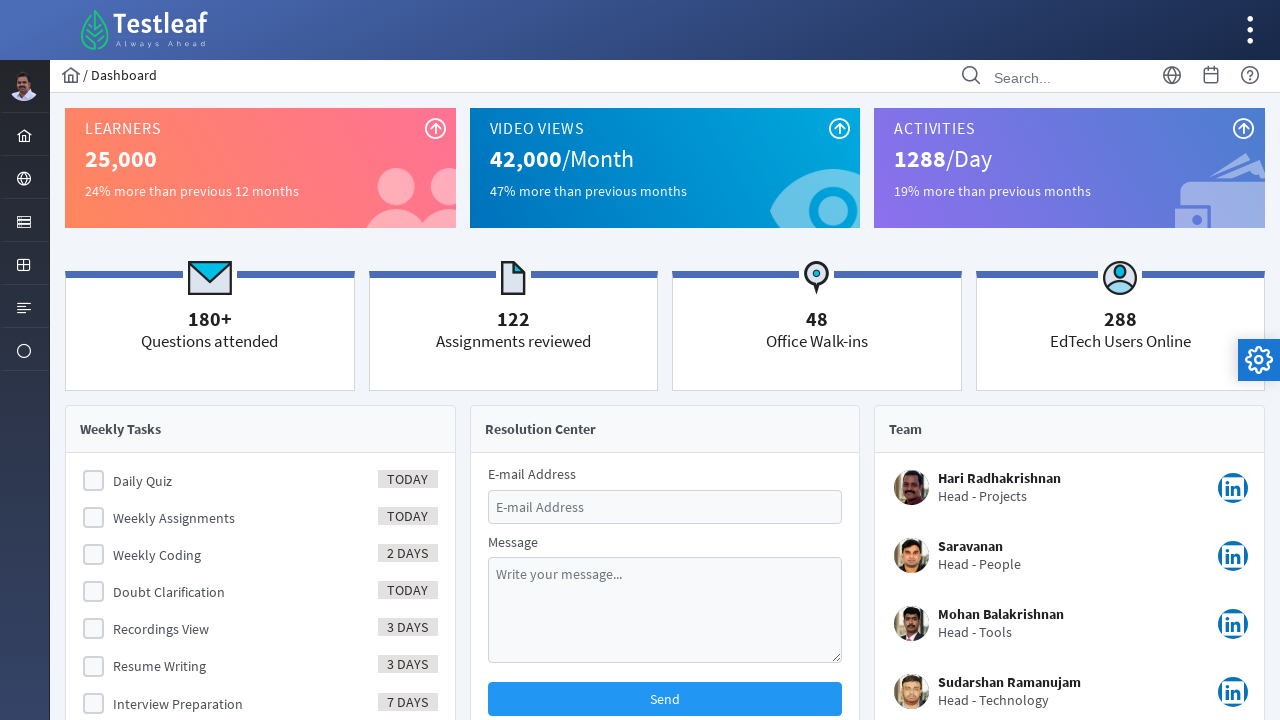

Retrieved original page title: 'Window'
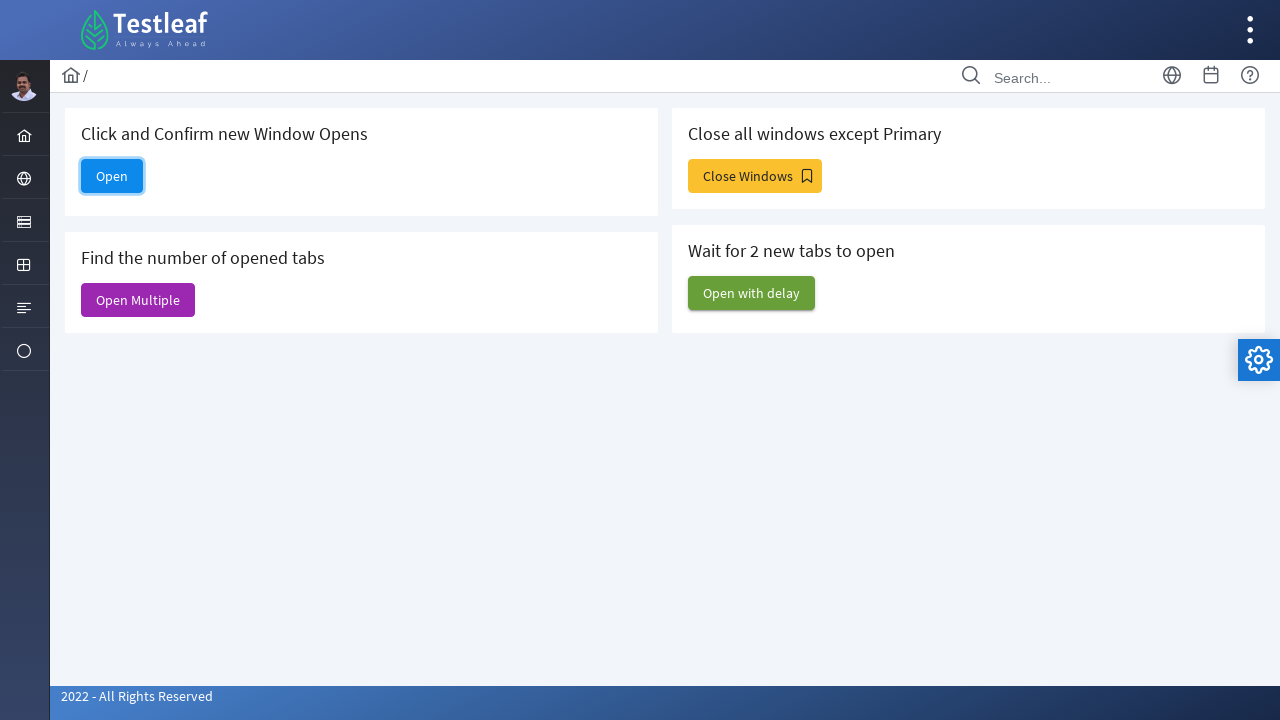

Retrieved new page title: 'Dashboard'
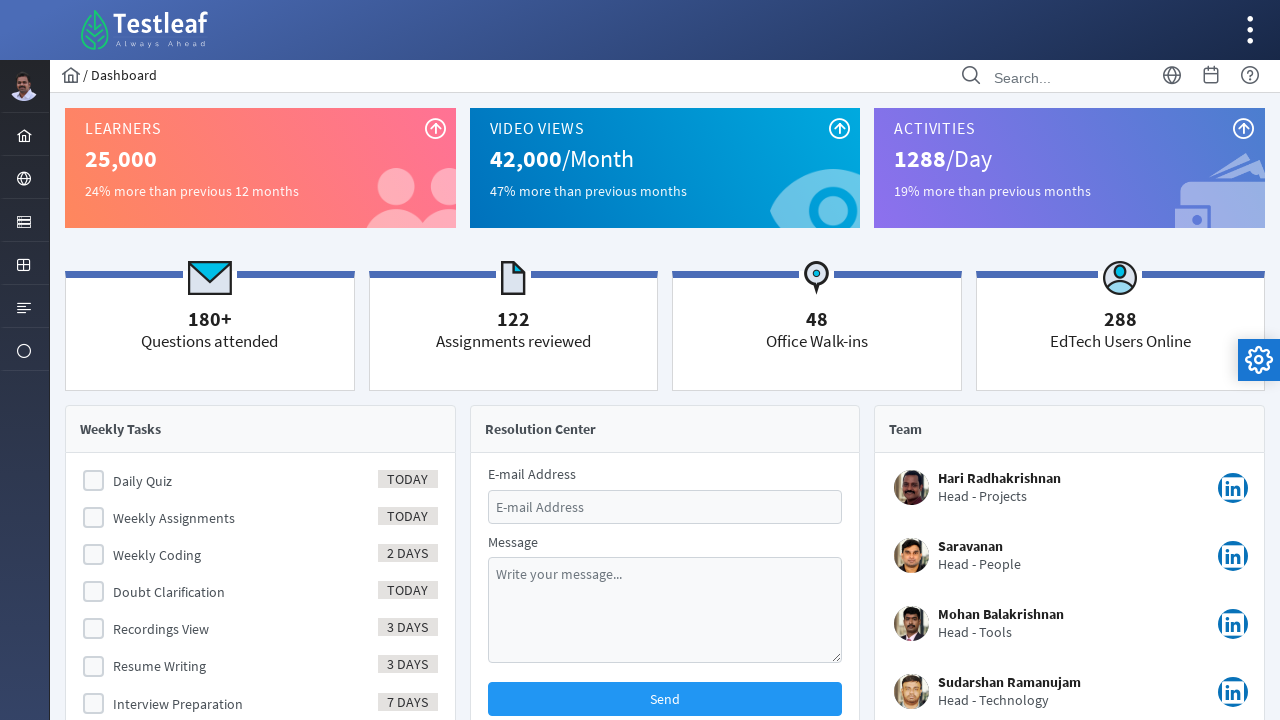

Verified new window opened with different title
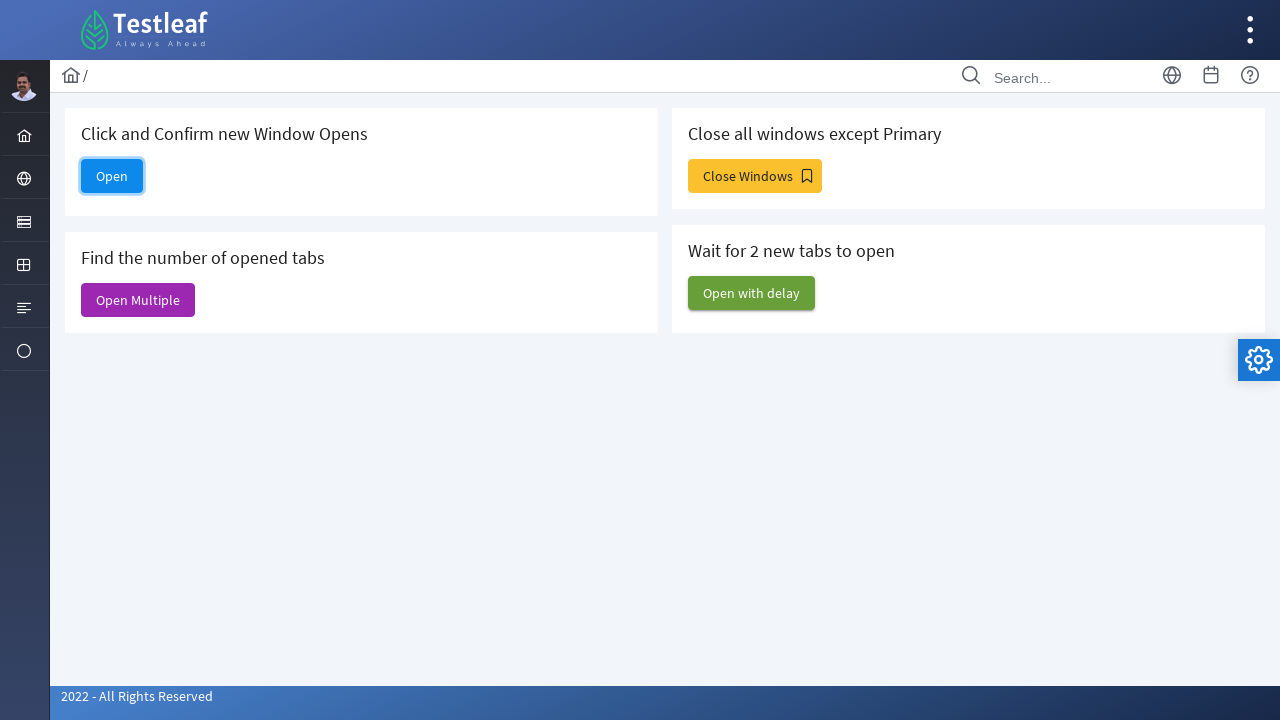

Closed the new window
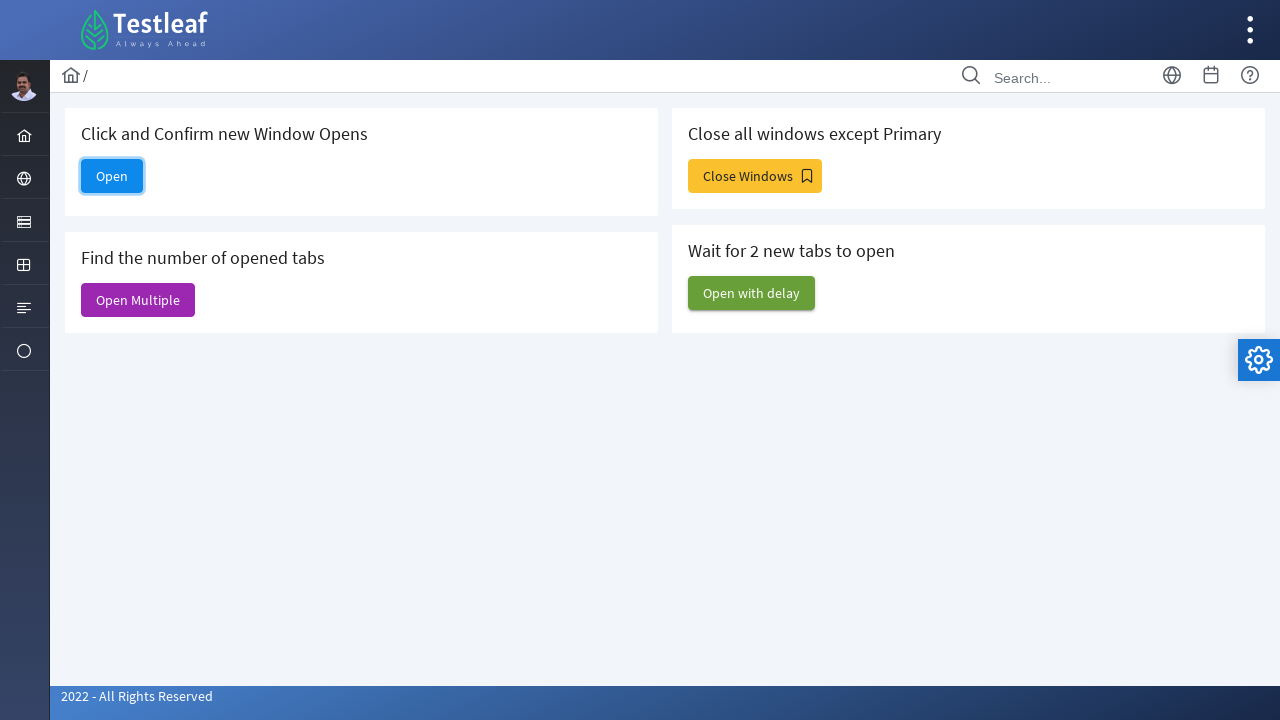

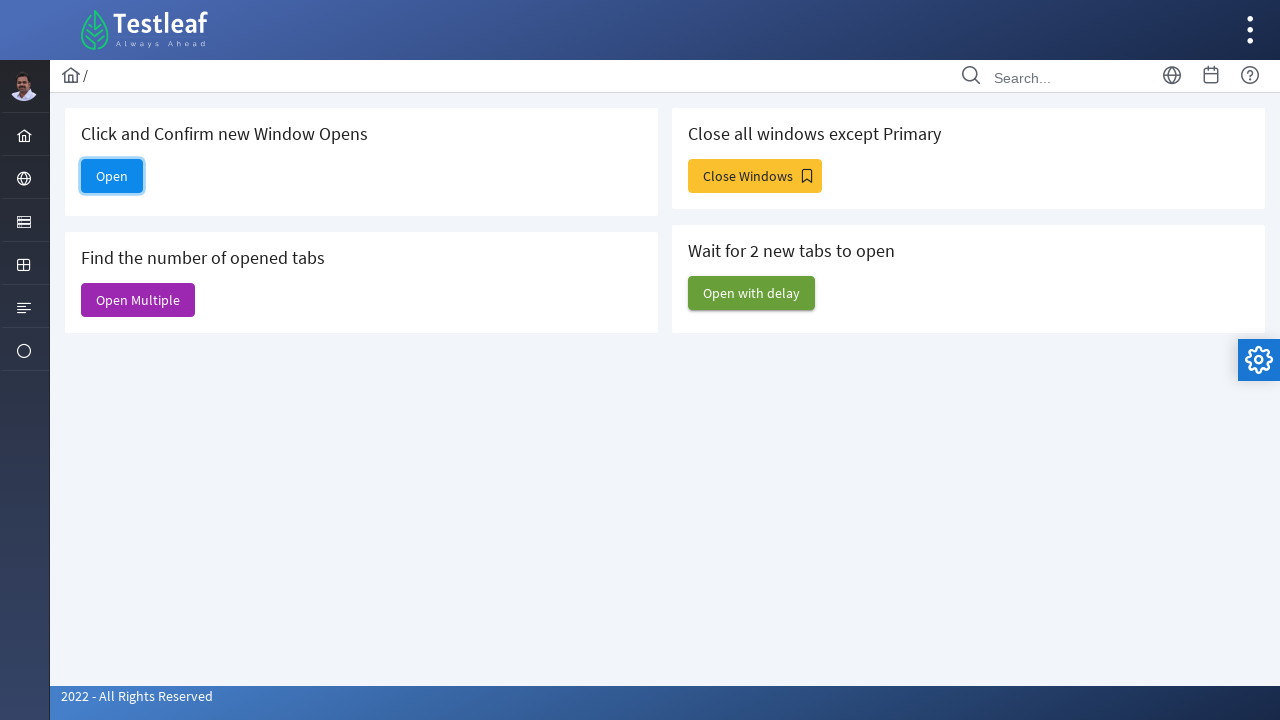